Tests whether various form elements (email input, radio button, textarea) are displayed on the page, interacting with them when visible.

Starting URL: https://automationfc.github.io/basic-form/index.html

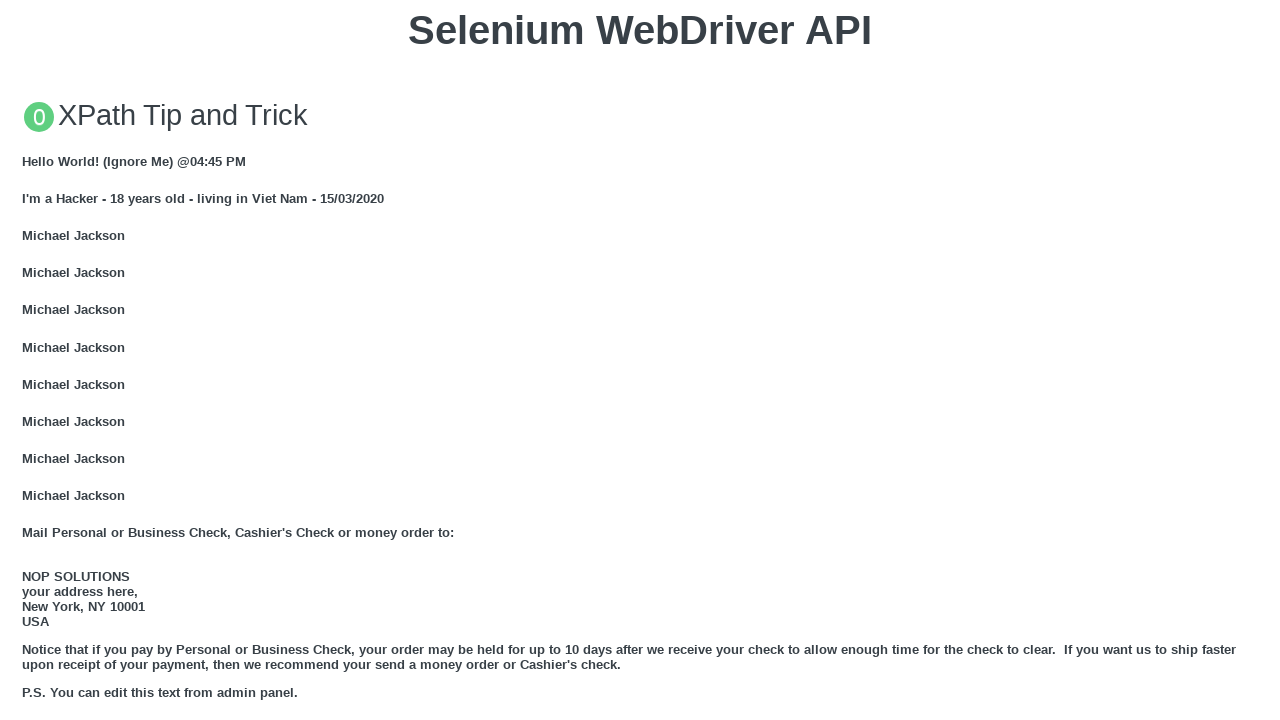

Filled email input with 'Automation Testing' on input#email
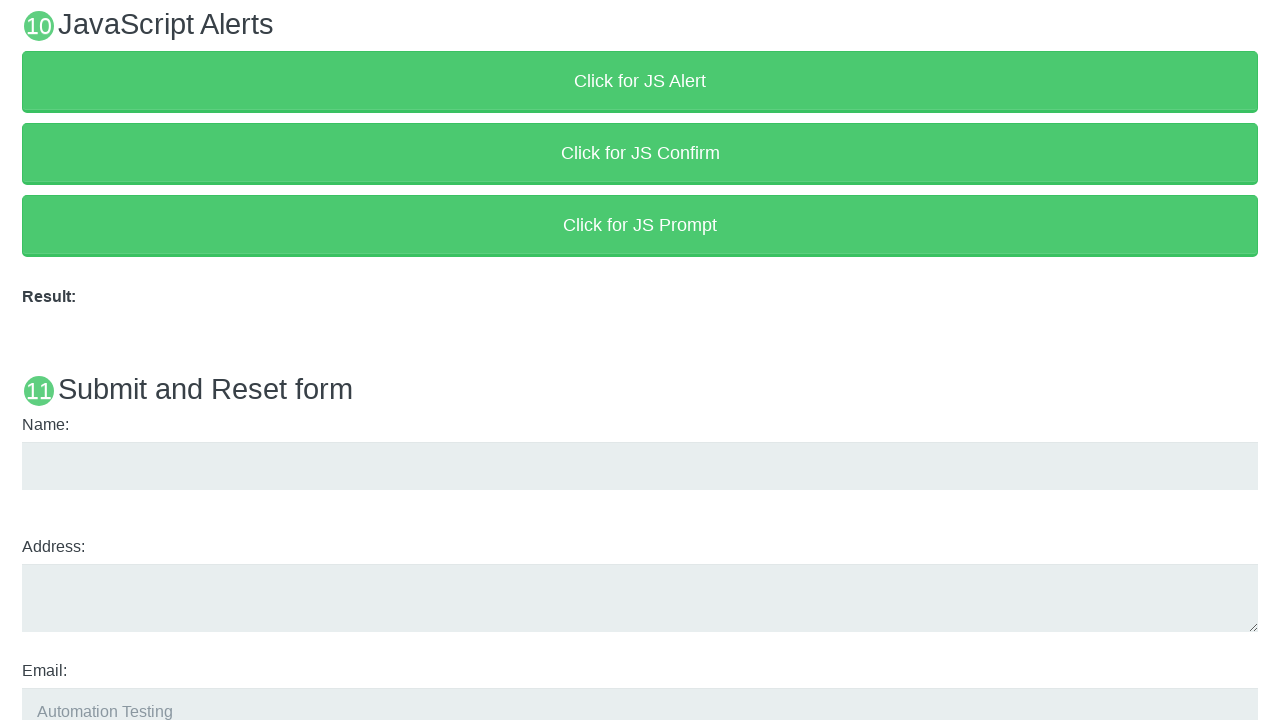

Clicked 'Under 18' radio button at (28, 360) on input#under_18
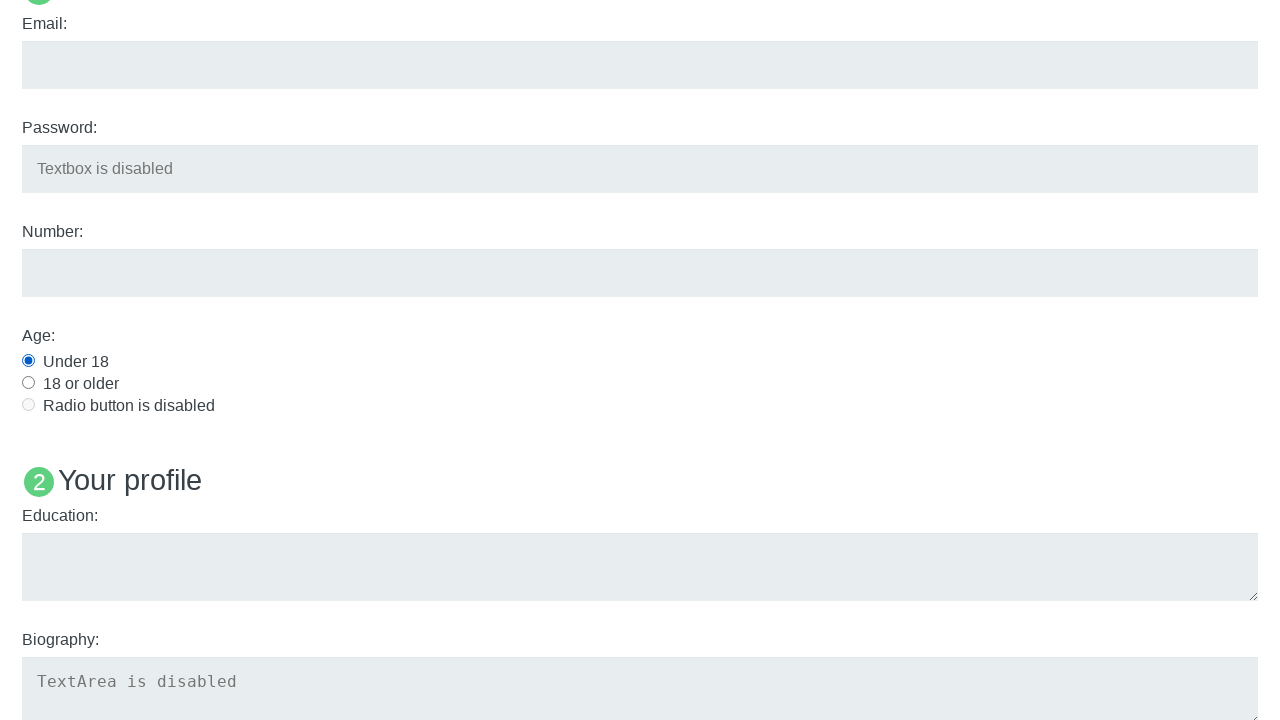

Filled education textarea with 'Automation Testing' on textarea#edu
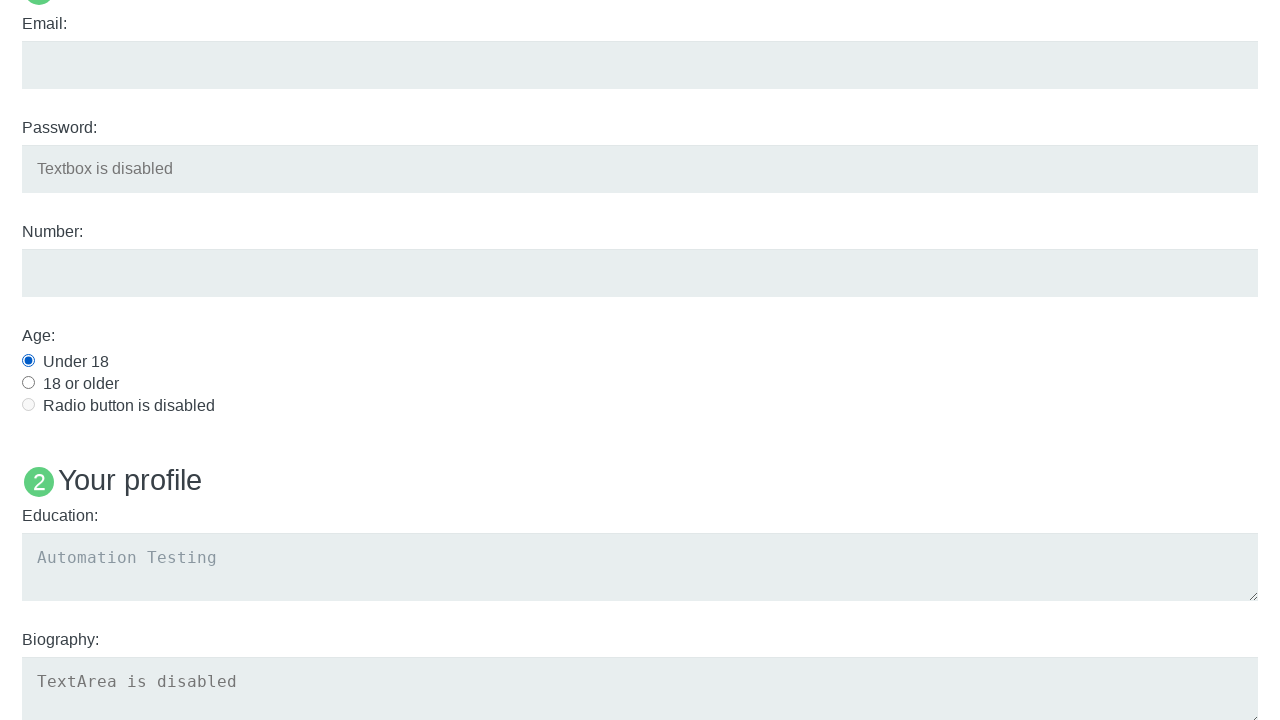

Asserted email input is visible
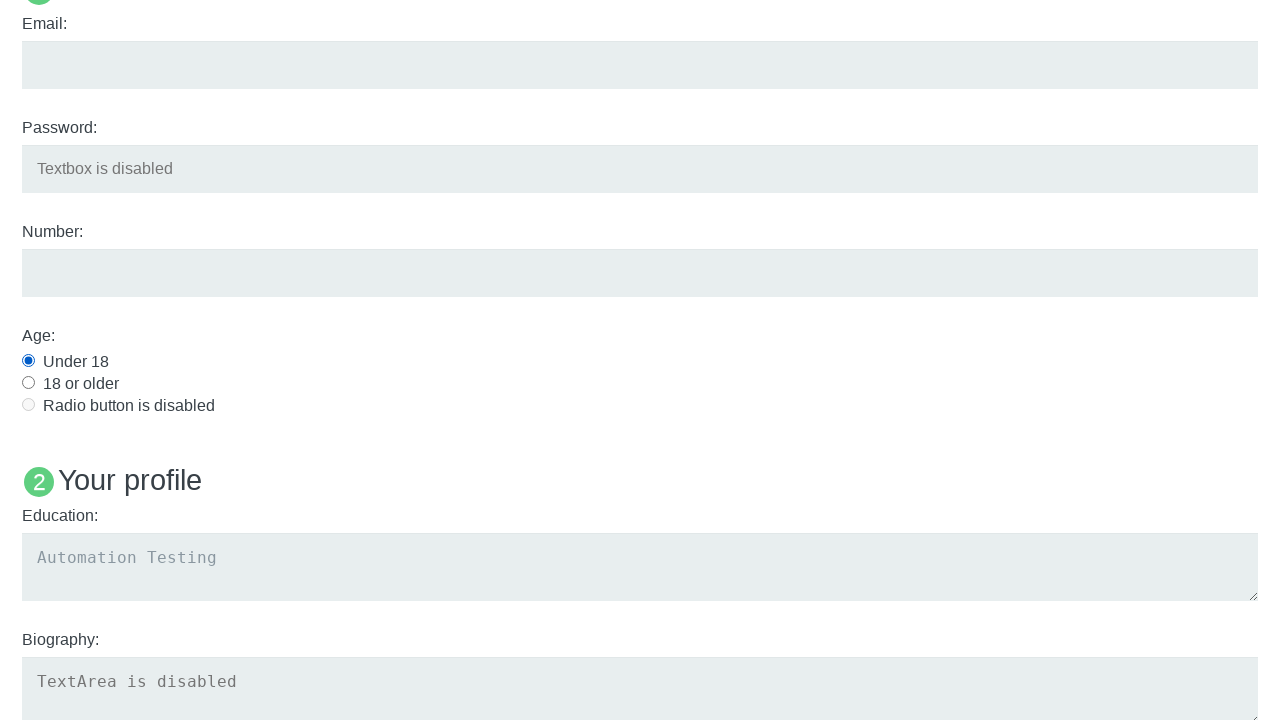

Asserted Under 18 radio button is visible
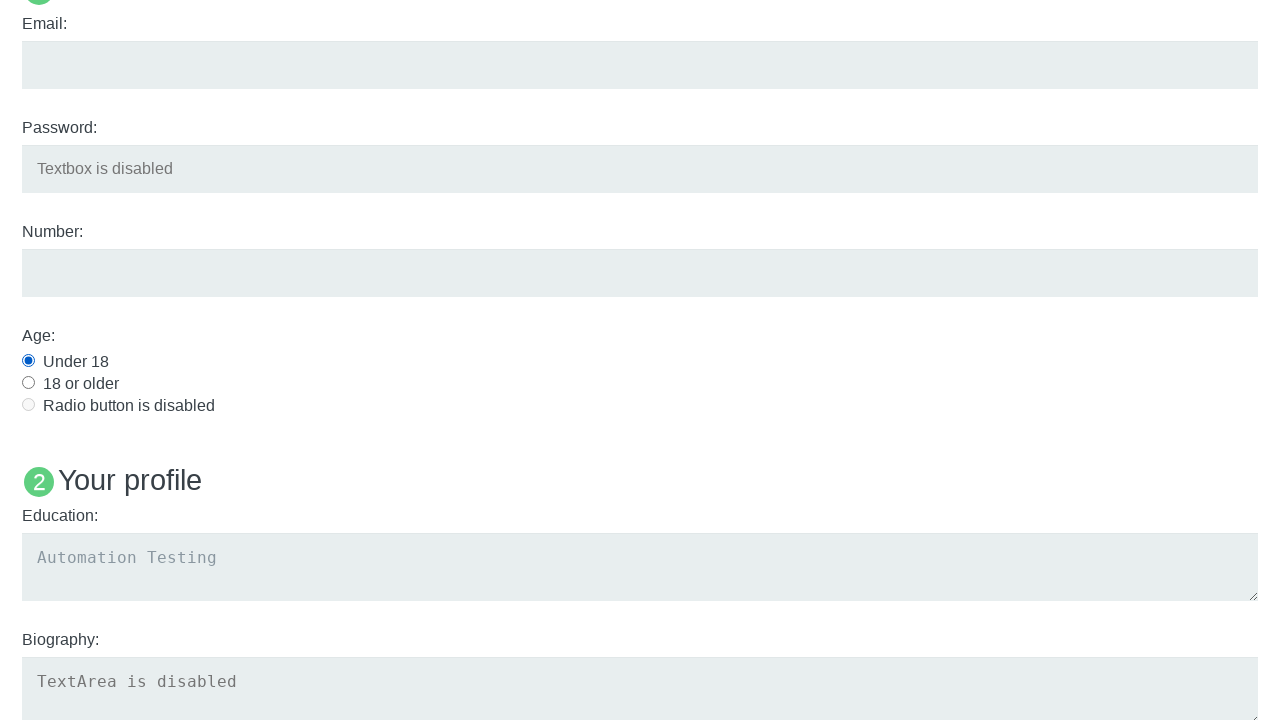

Asserted education textarea is visible
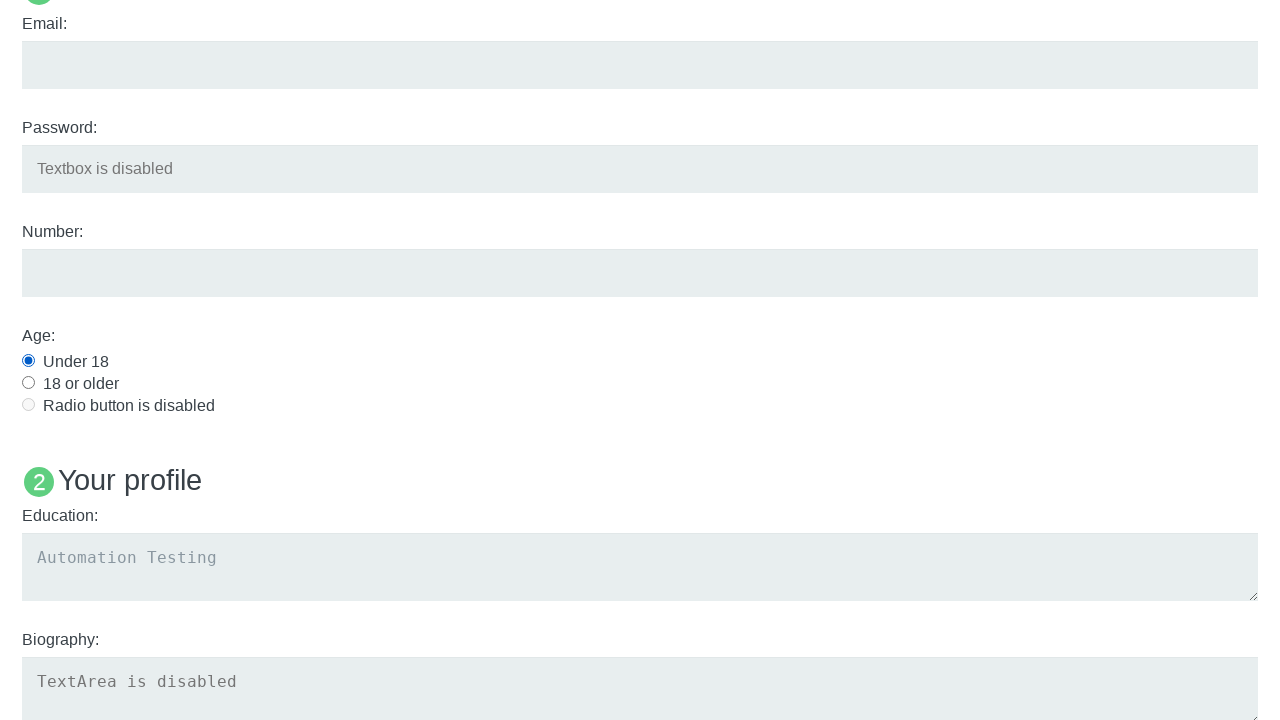

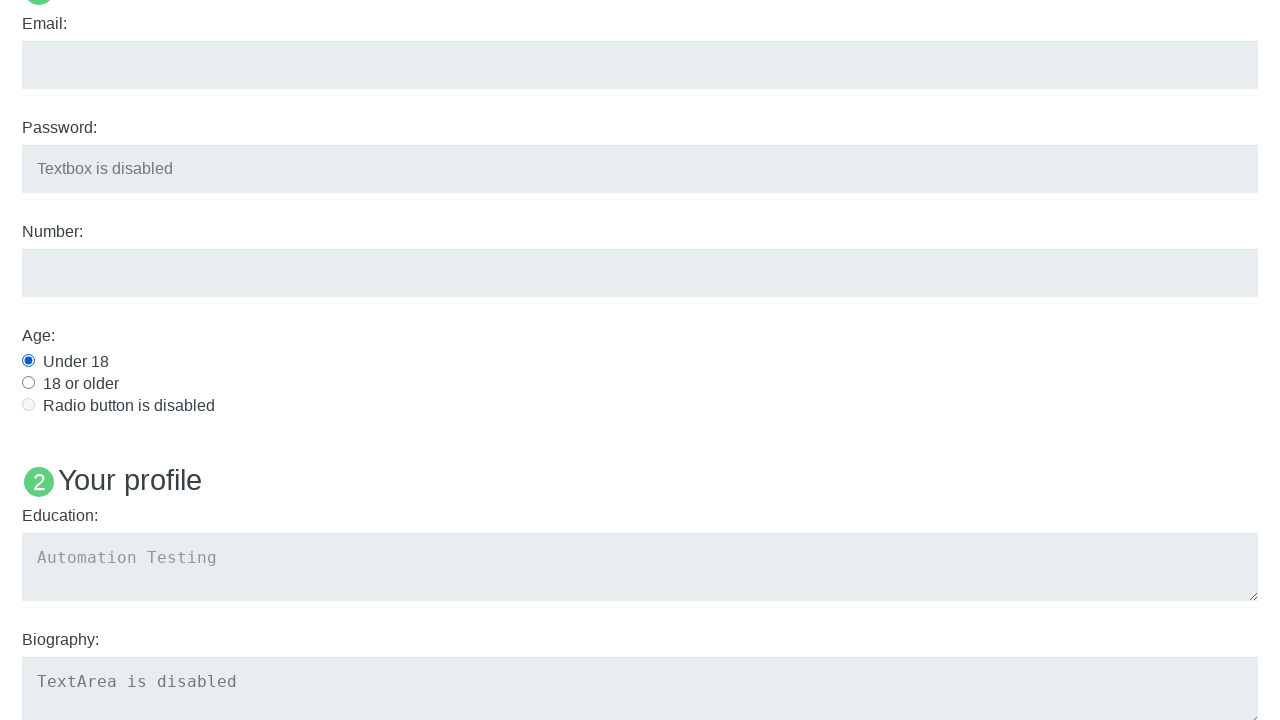